Verifies that the email link has the correct mailto href attribute

Starting URL: http://www.themostamazingwebsiteontheinternet.com/

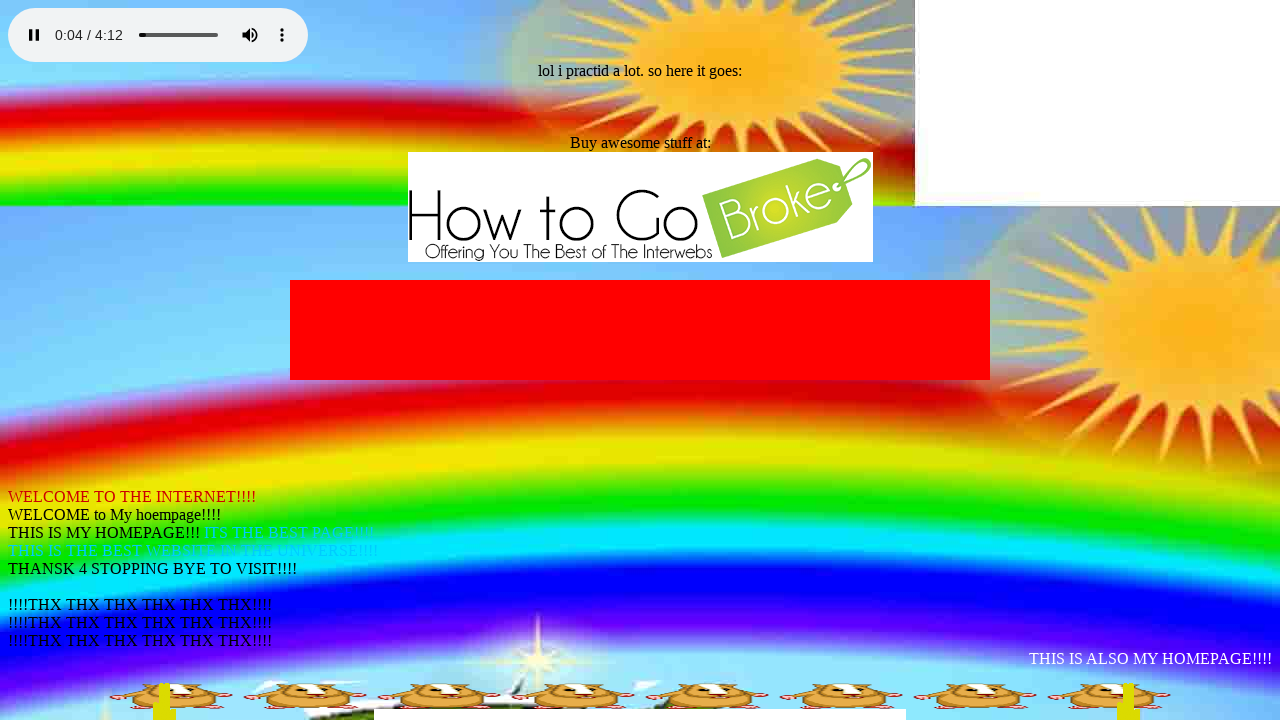

Located email link element with text 'mostamazingwebsiteoninternet@gmail.com'
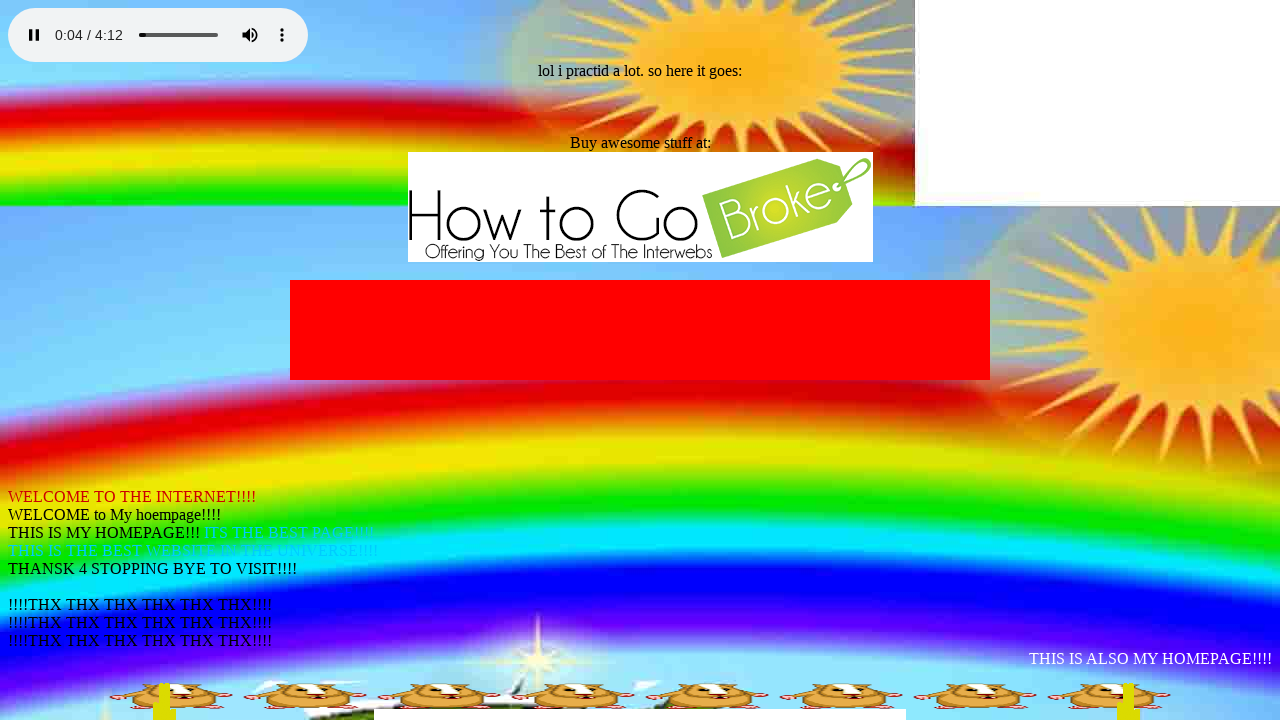

Retrieved href attribute from email link
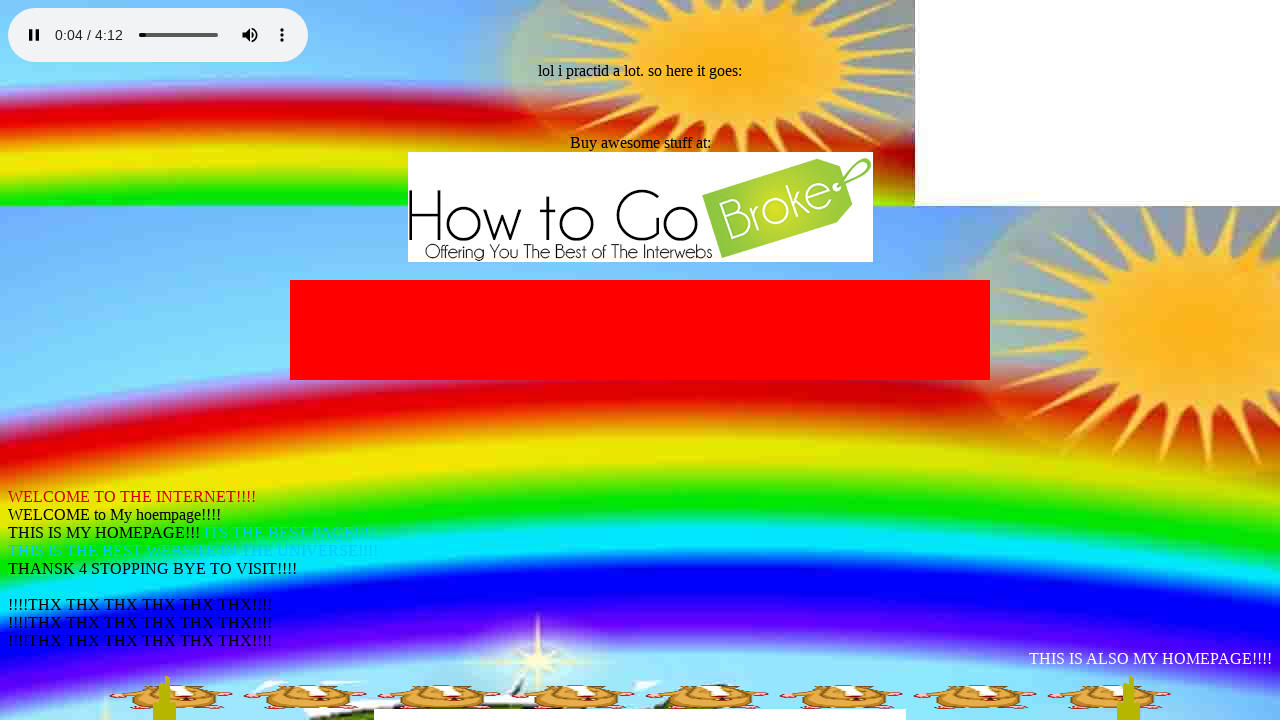

Verified that email link href matches 'mailto:mostamazingwebsiteoninternet@gmail.com'
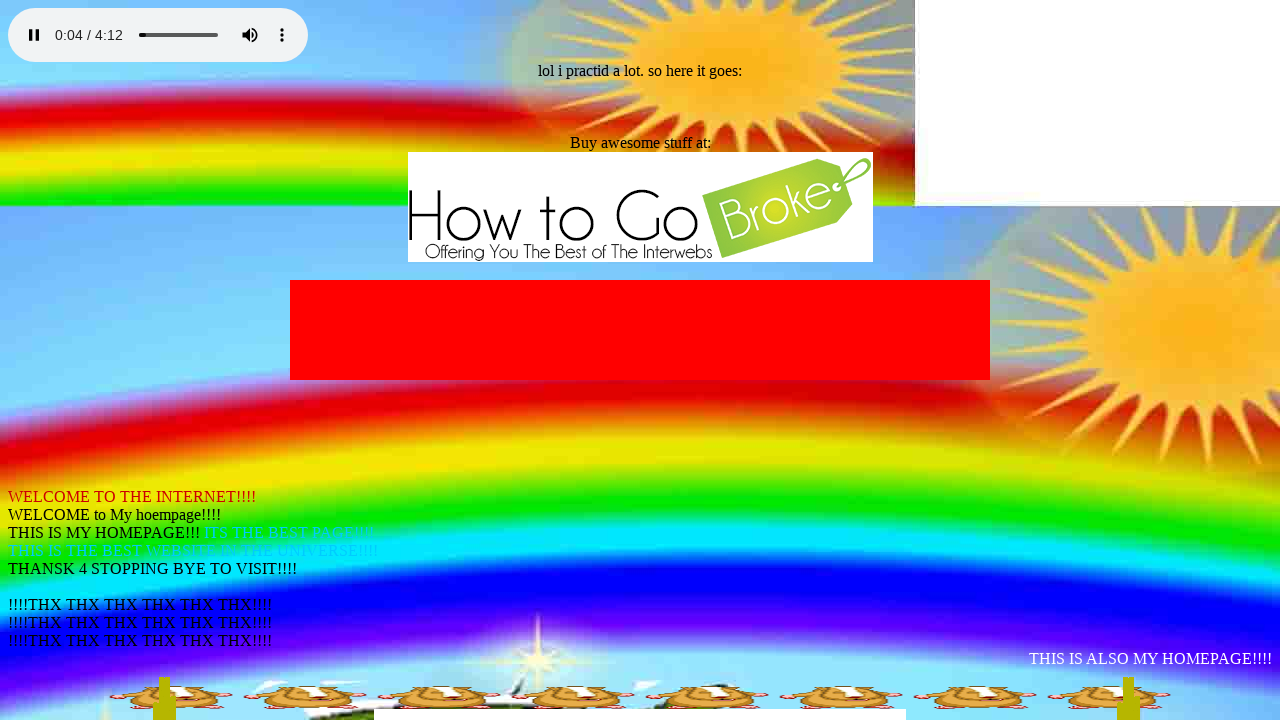

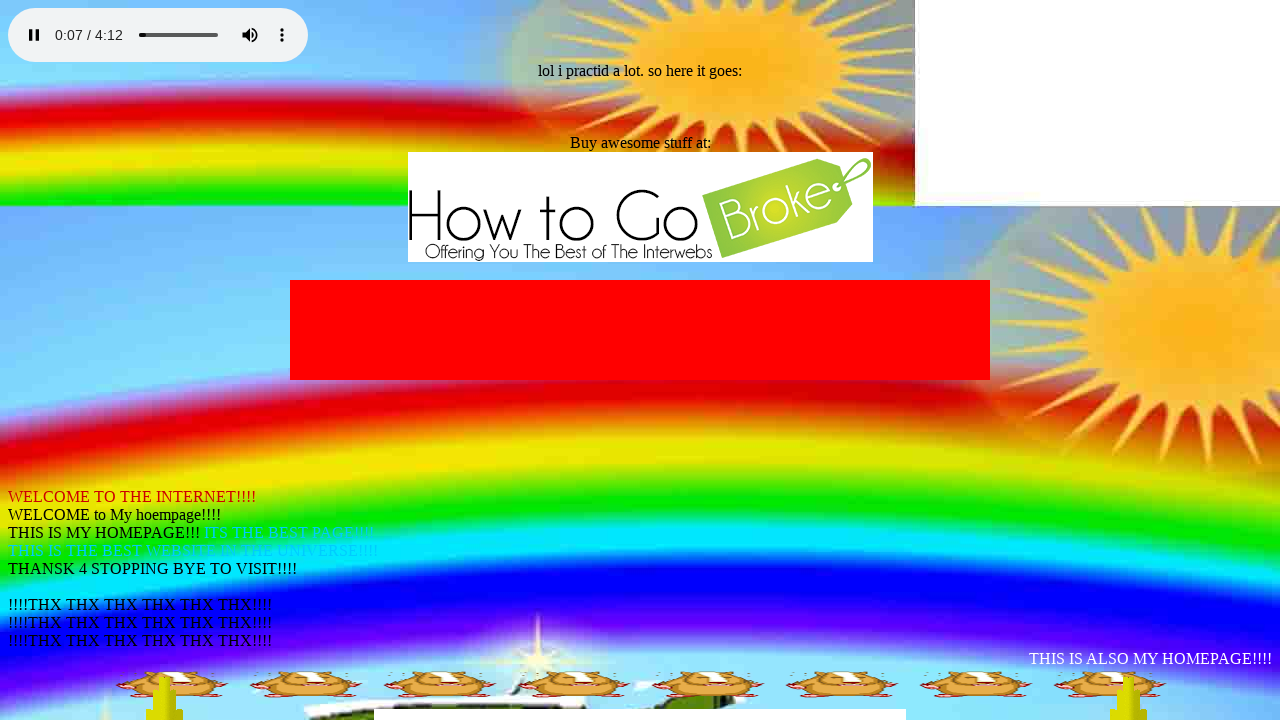